Tests clearing the complete state of all items by checking and unchecking toggle-all

Starting URL: https://demo.playwright.dev/todomvc

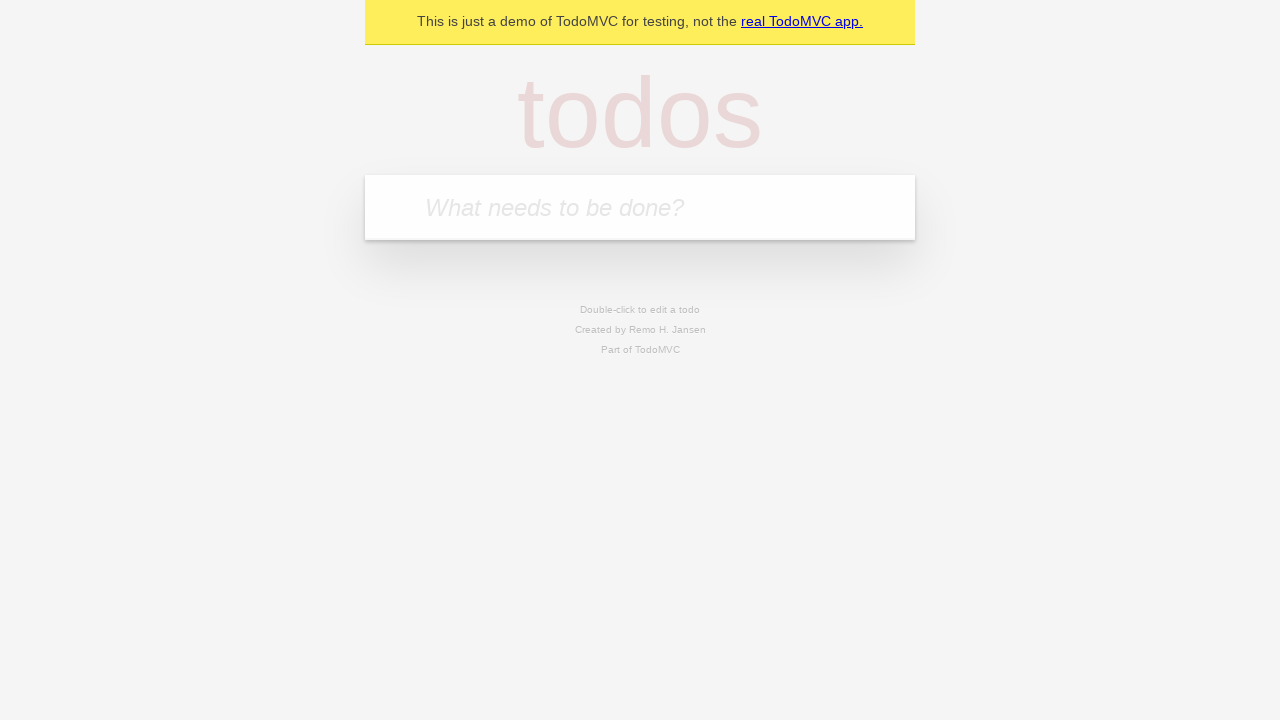

Filled first todo input with 'buy some cheese' on .new-todo
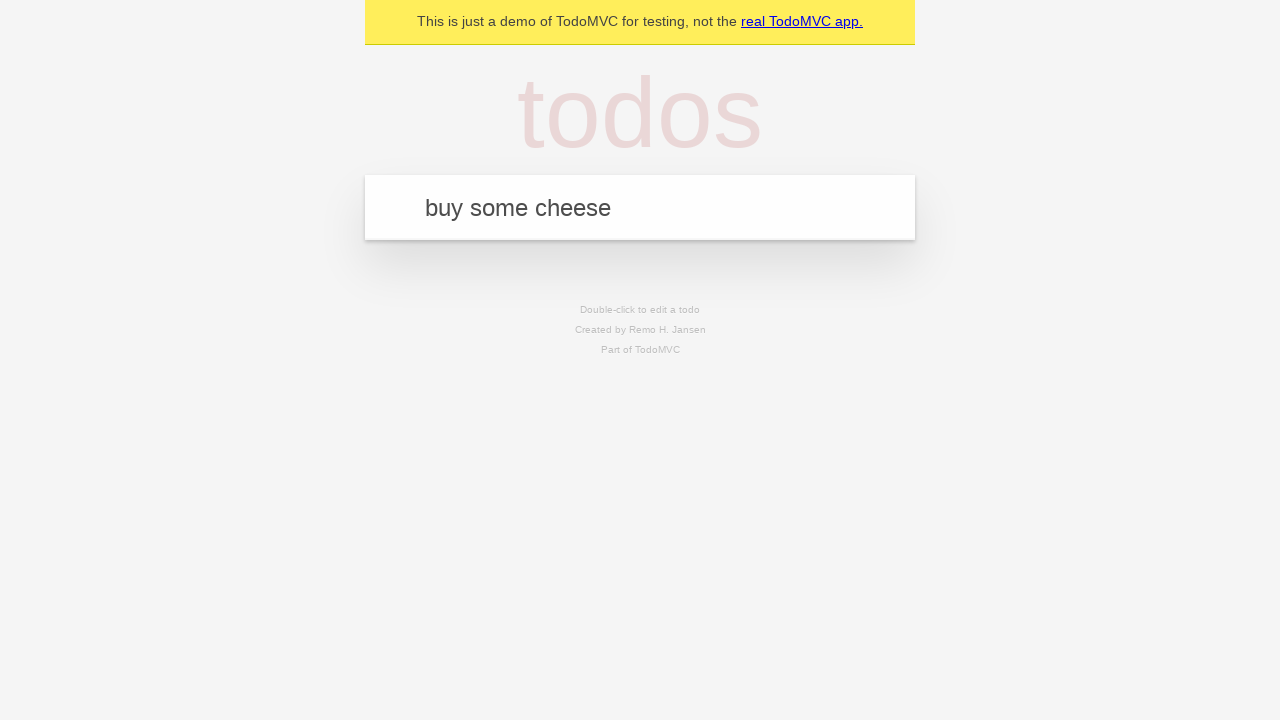

Pressed Enter to create first todo on .new-todo
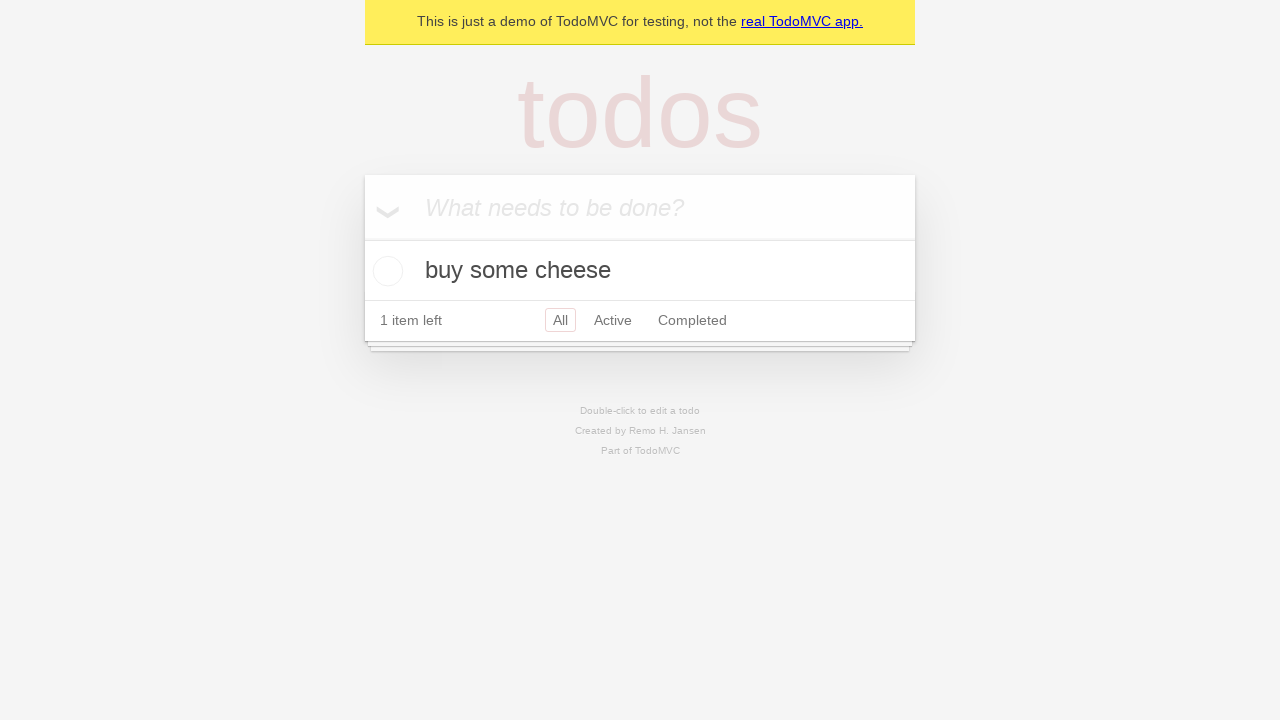

Filled second todo input with 'feed the cat' on .new-todo
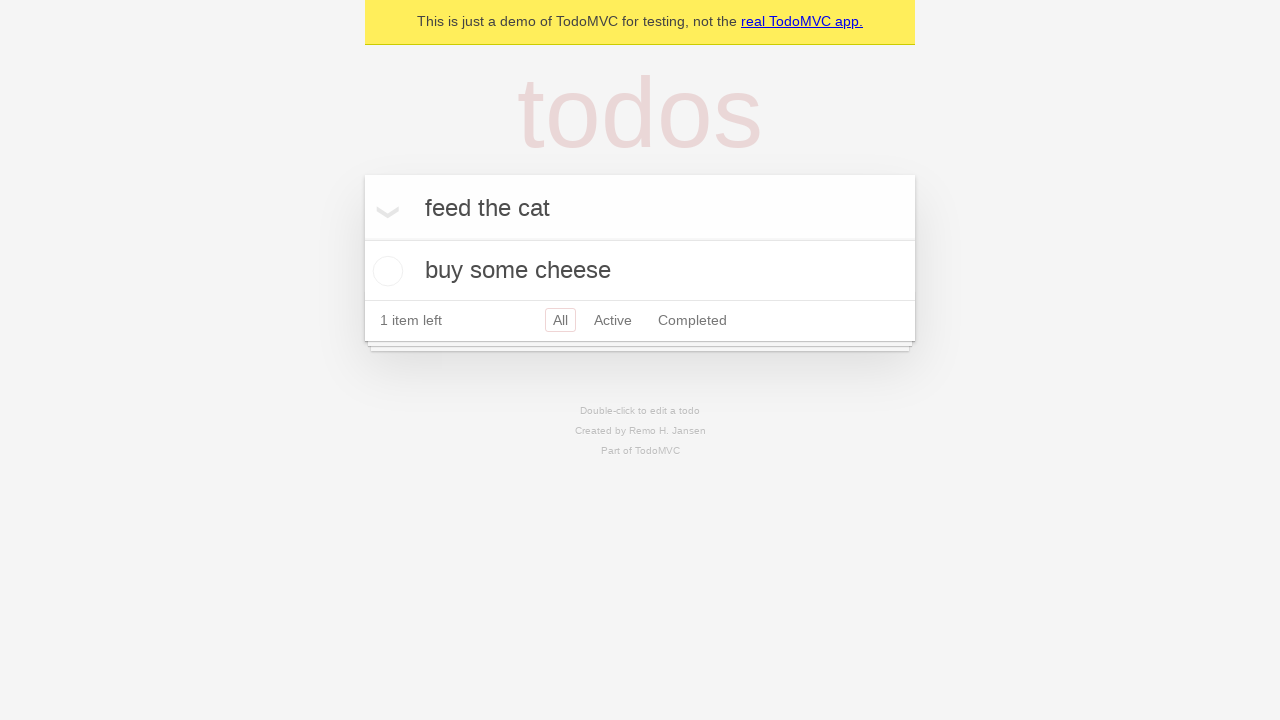

Pressed Enter to create second todo on .new-todo
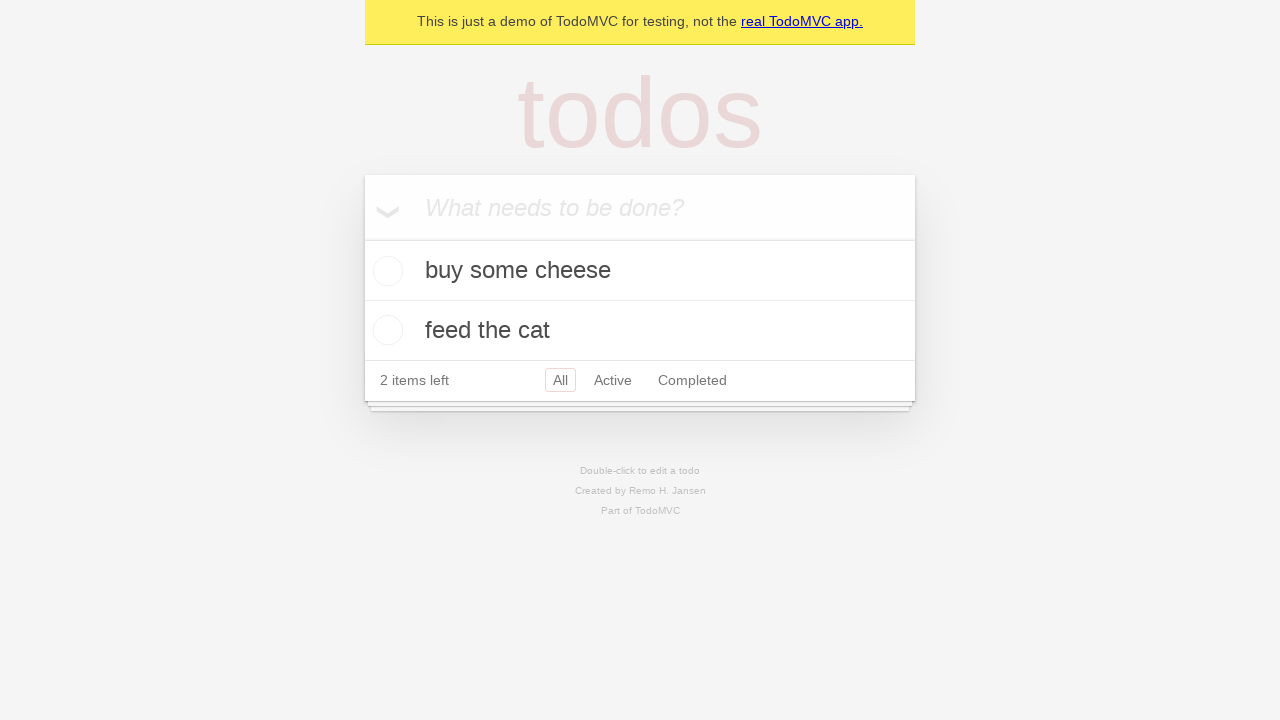

Filled third todo input with 'book a doctors appointment' on .new-todo
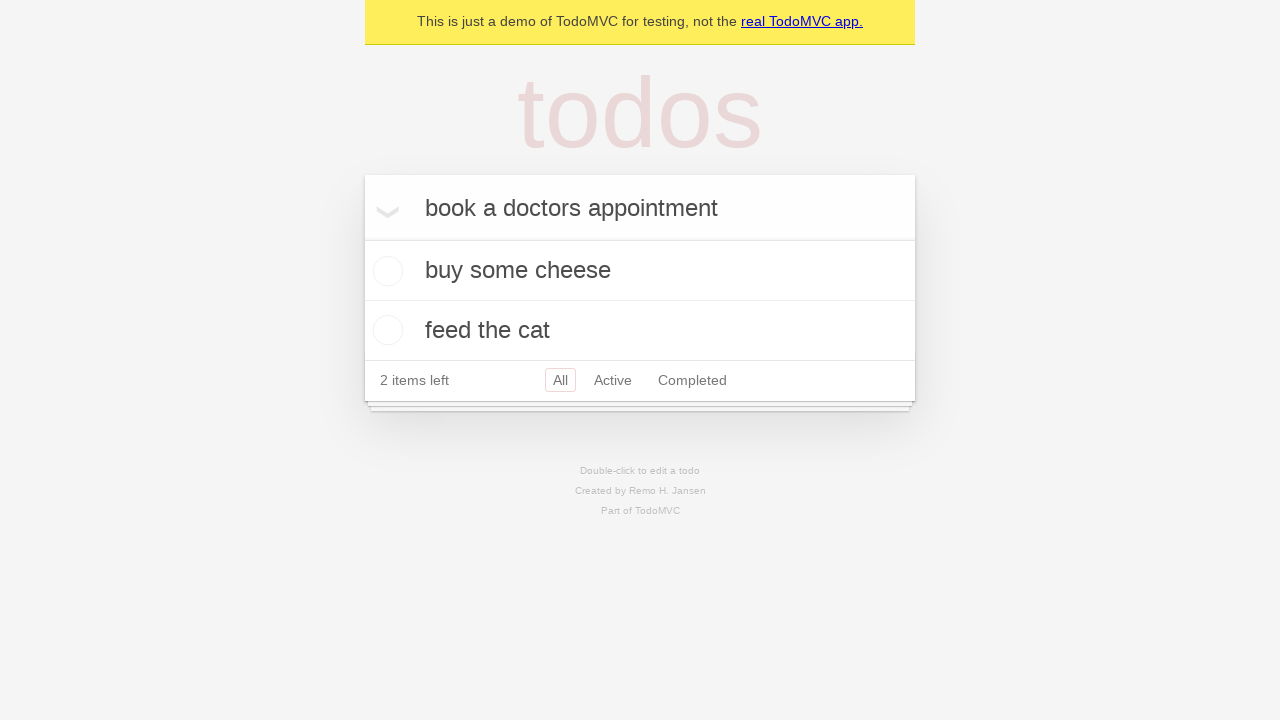

Pressed Enter to create third todo on .new-todo
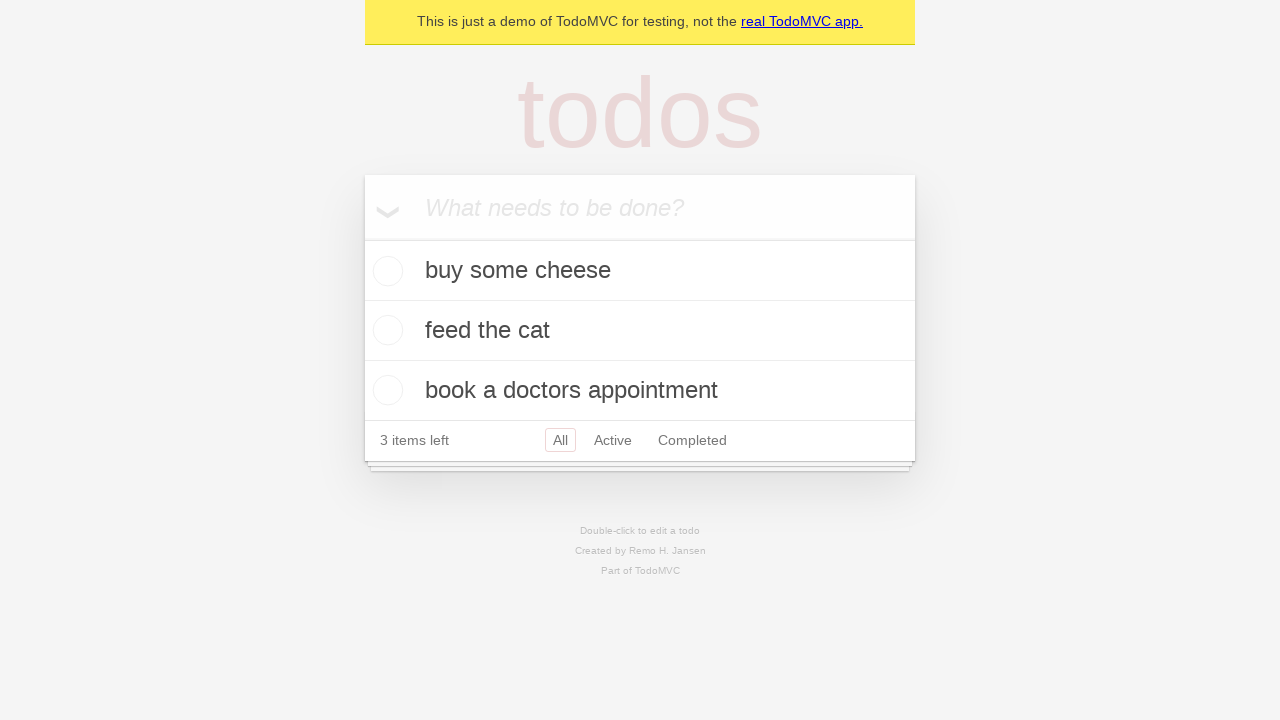

Waited for all three todos to be visible in the list
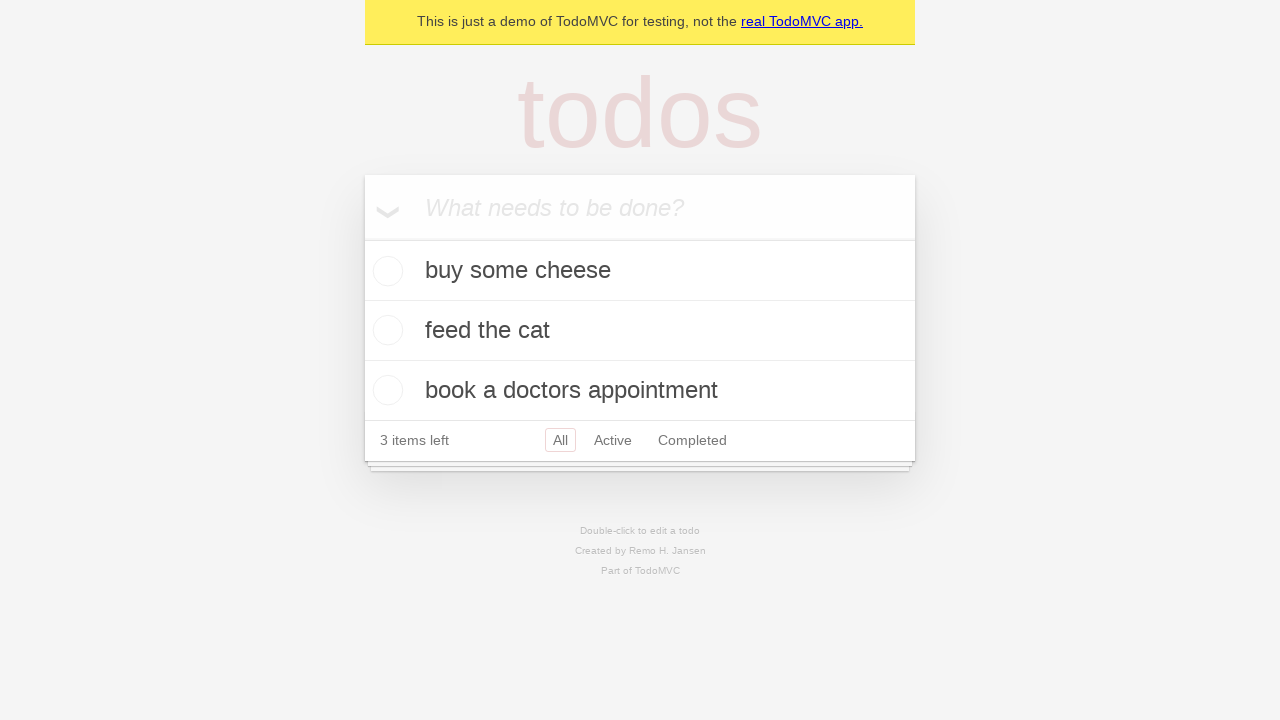

Checked toggle-all to mark all todos as complete at (362, 238) on .toggle-all
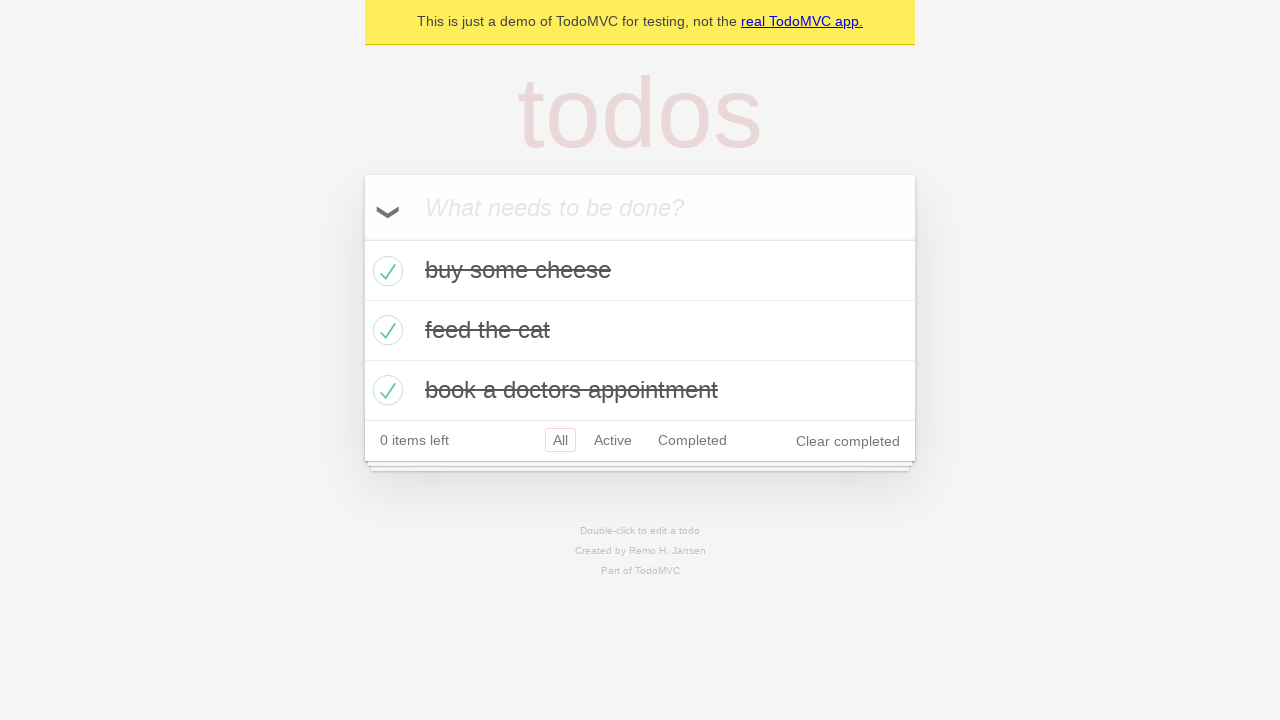

Unchecked toggle-all to clear the complete state of all todos at (362, 238) on .toggle-all
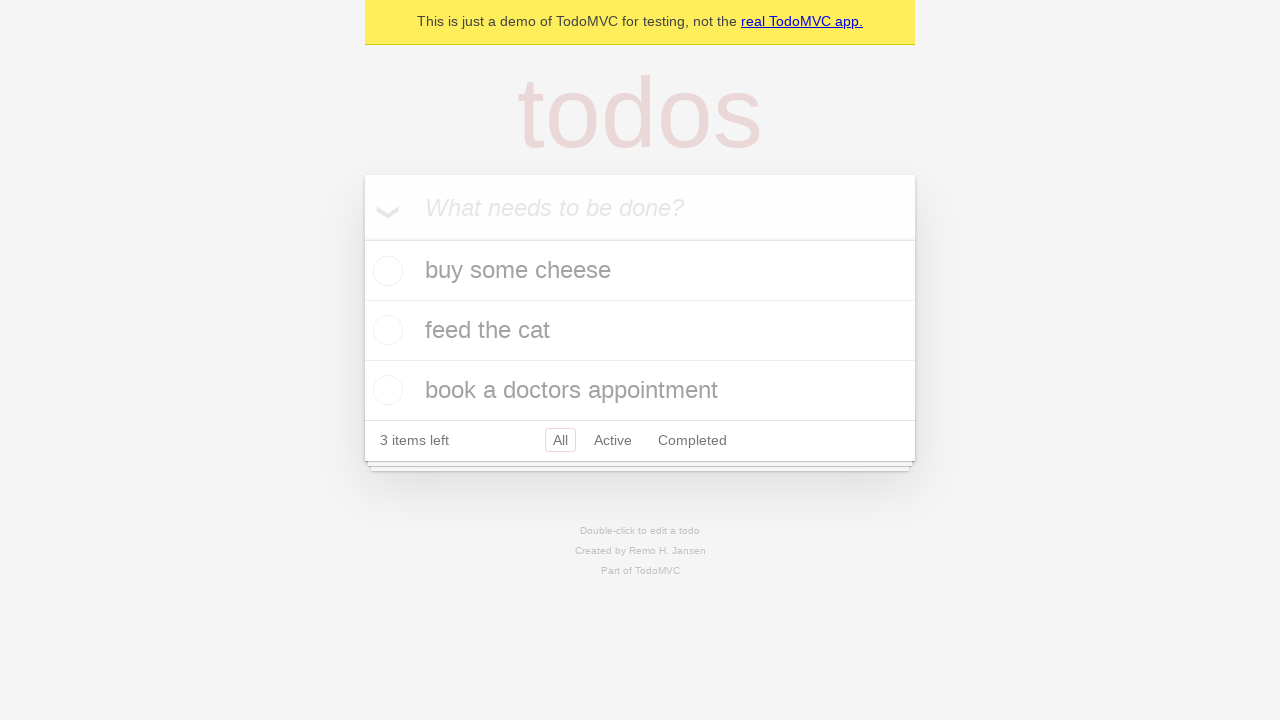

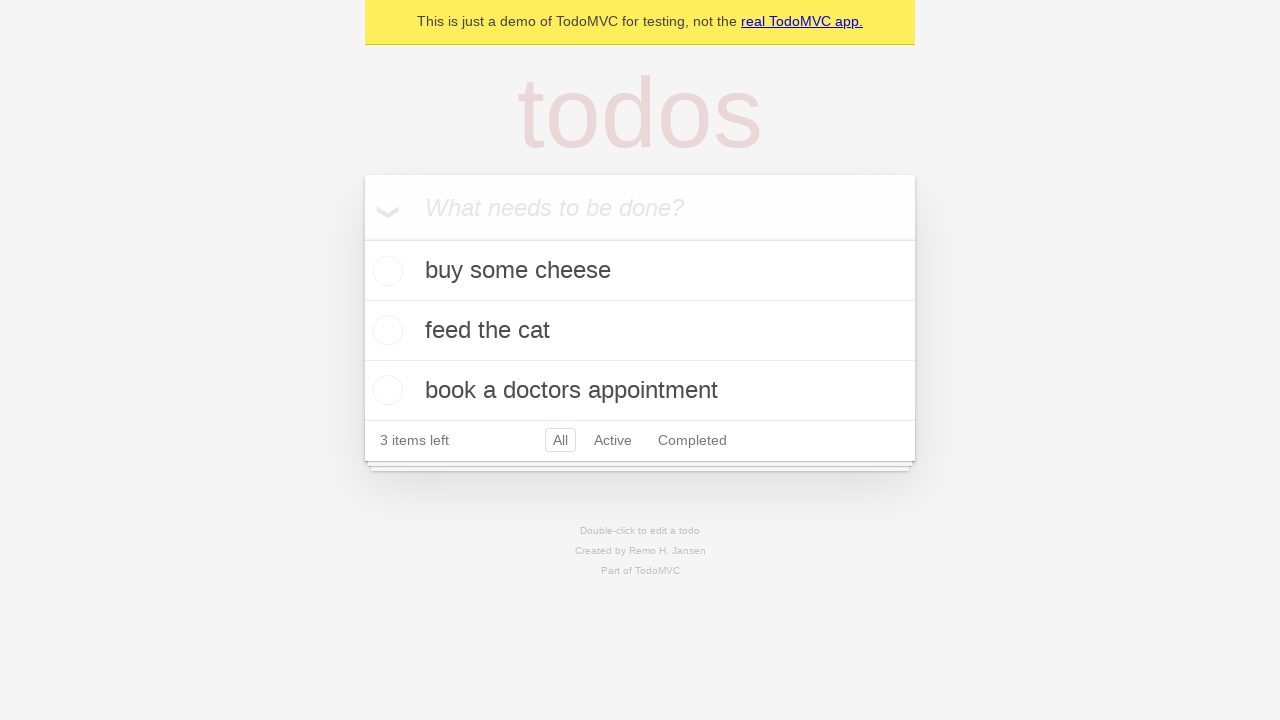